Tests JavaScript prompt alert functionality by clicking the prompt button, entering text into the alert, accepting it, and verifying the result message displays the entered text.

Starting URL: https://the-internet.herokuapp.com/javascript_alerts

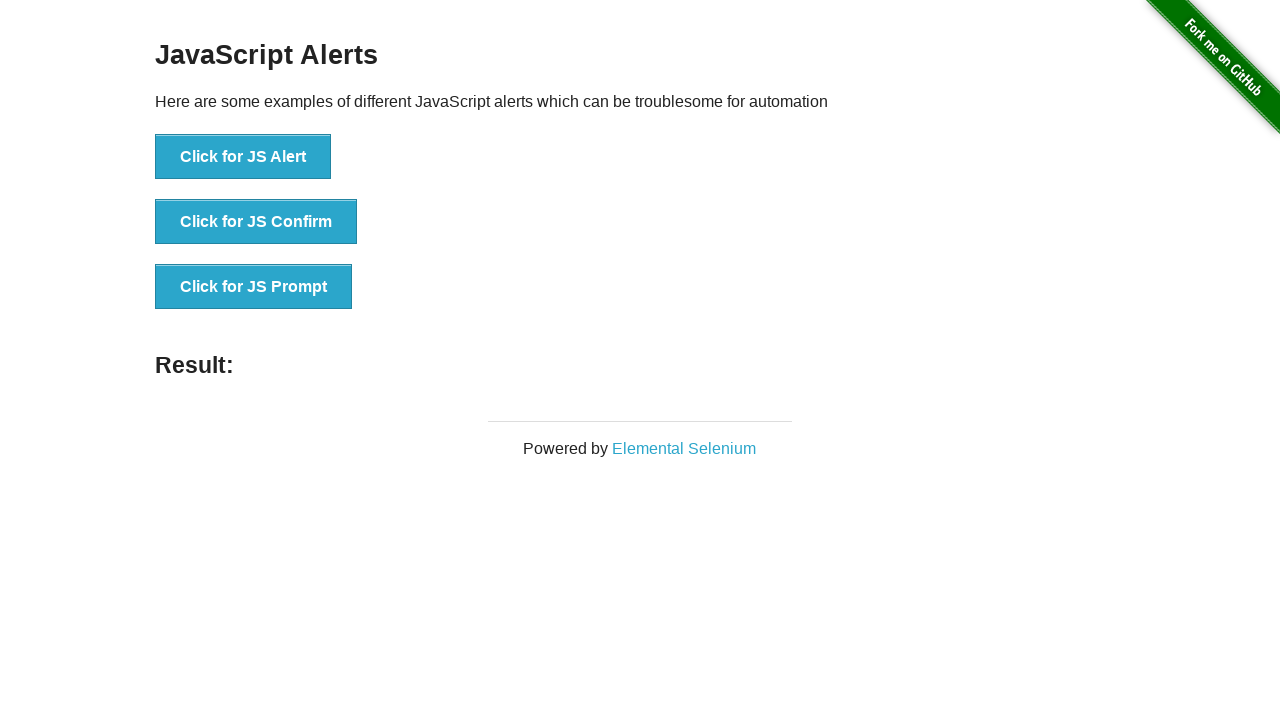

Set up dialog handler to accept prompt with text 'Vikash'
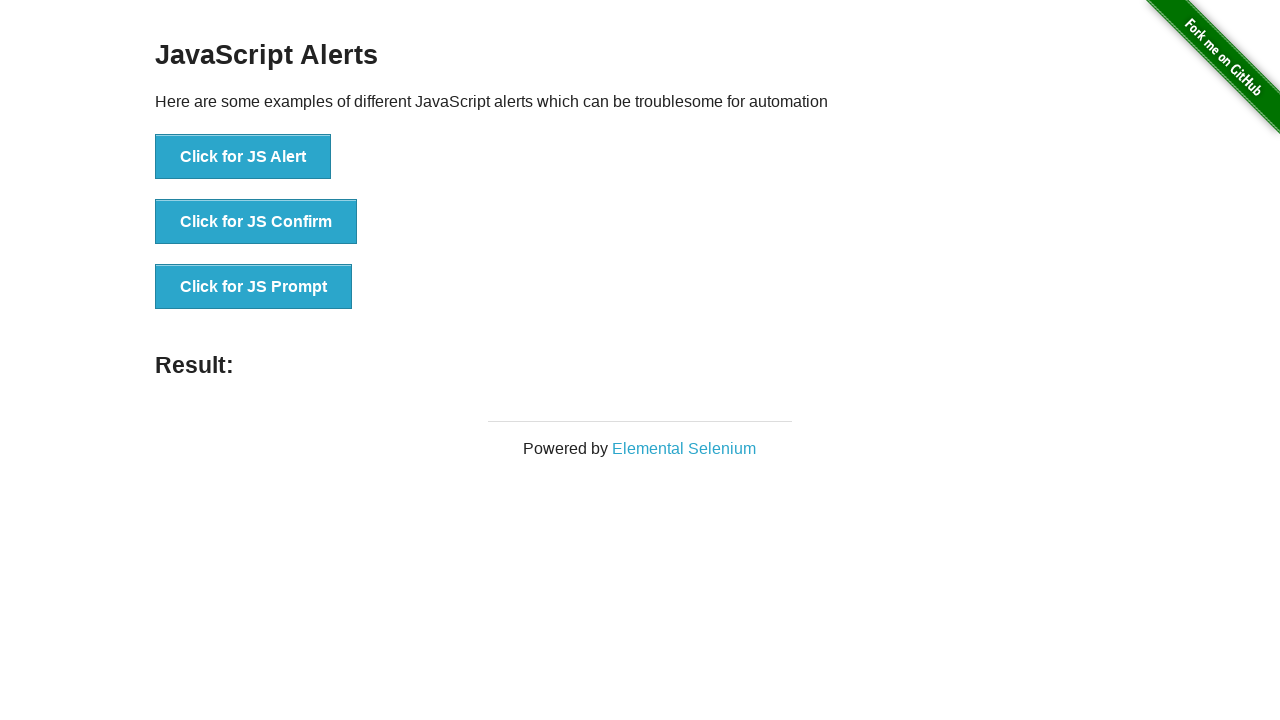

Clicked the JavaScript prompt button at (254, 287) on //button[@onclick="jsPrompt()"]
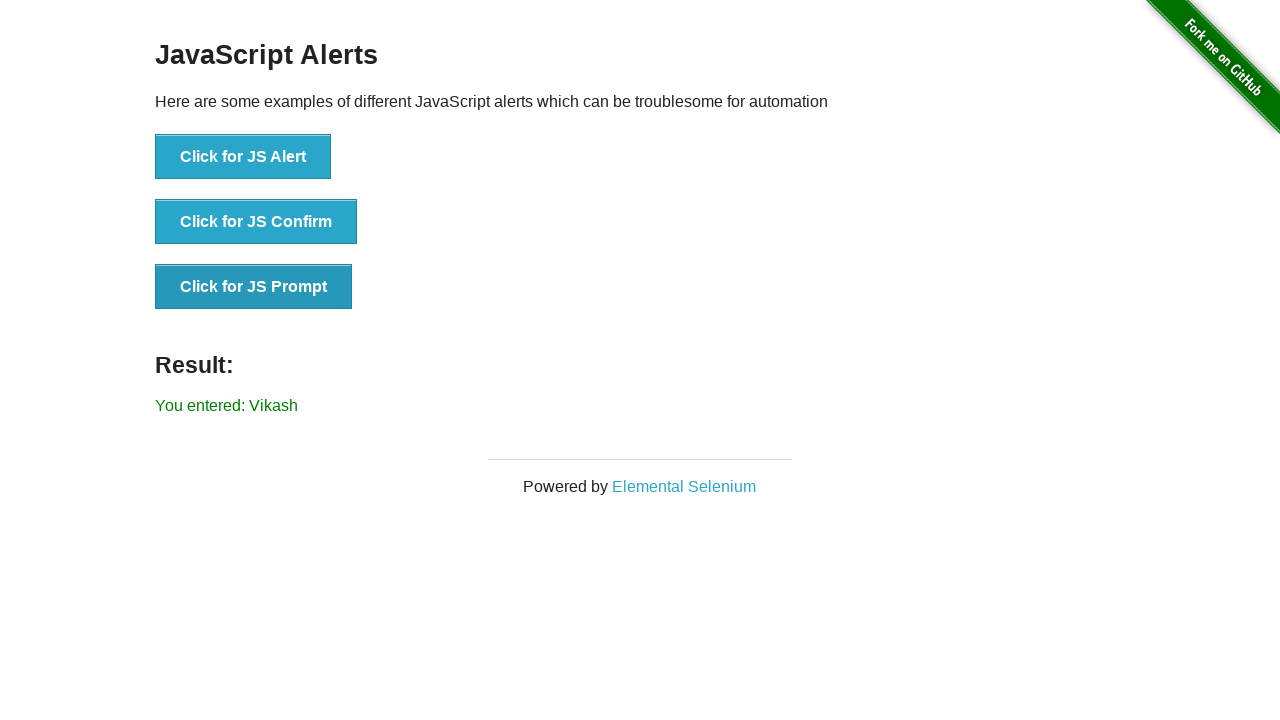

Waited for result element to appear
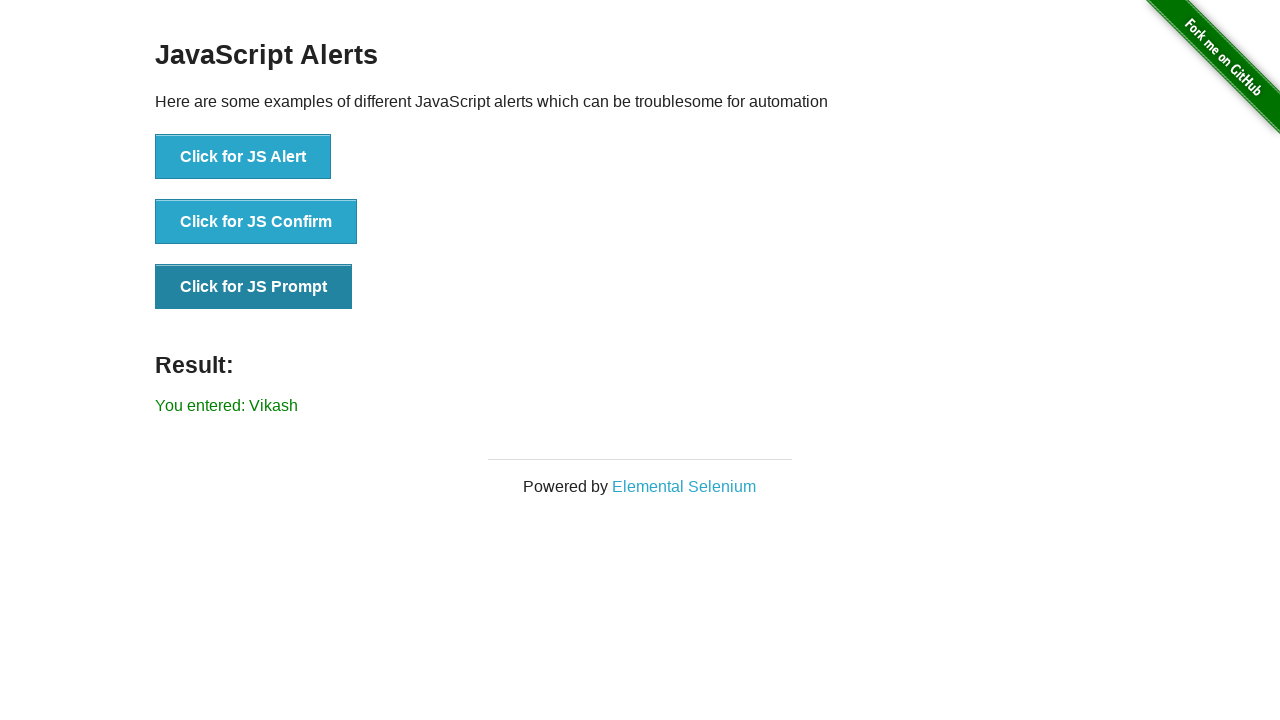

Retrieved result text from page
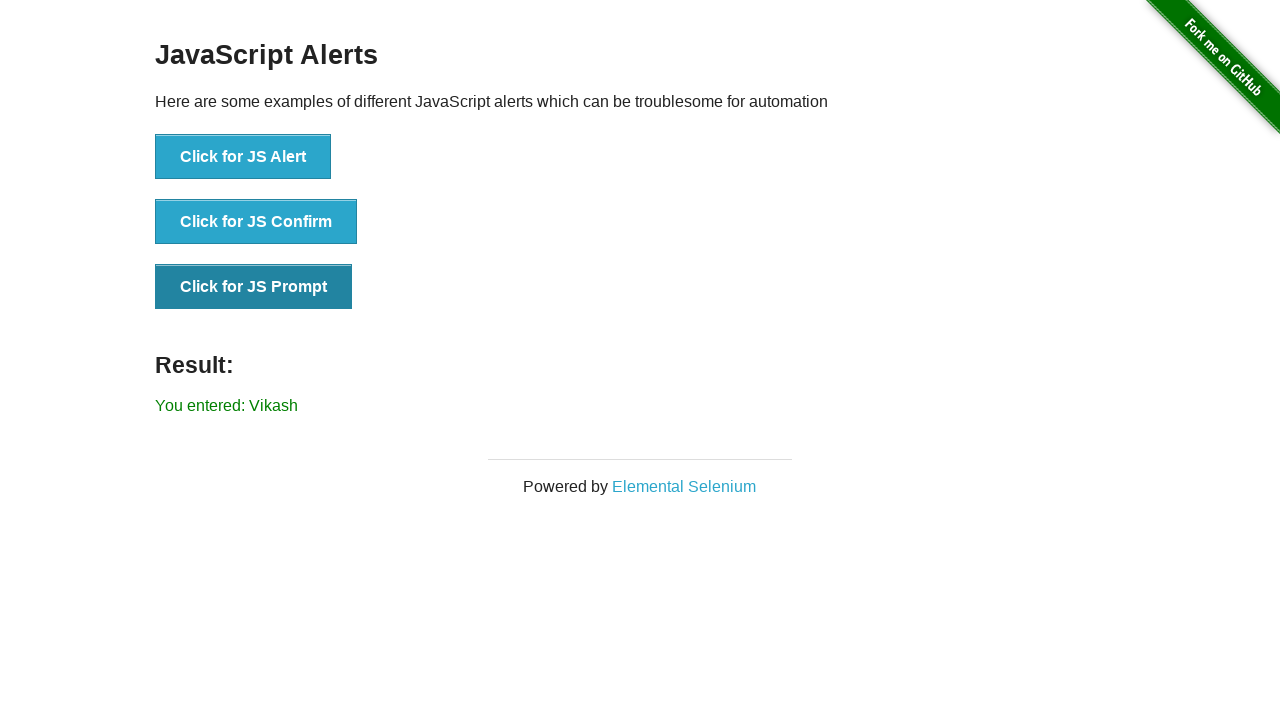

Verified result text matches 'You entered: Vikash'
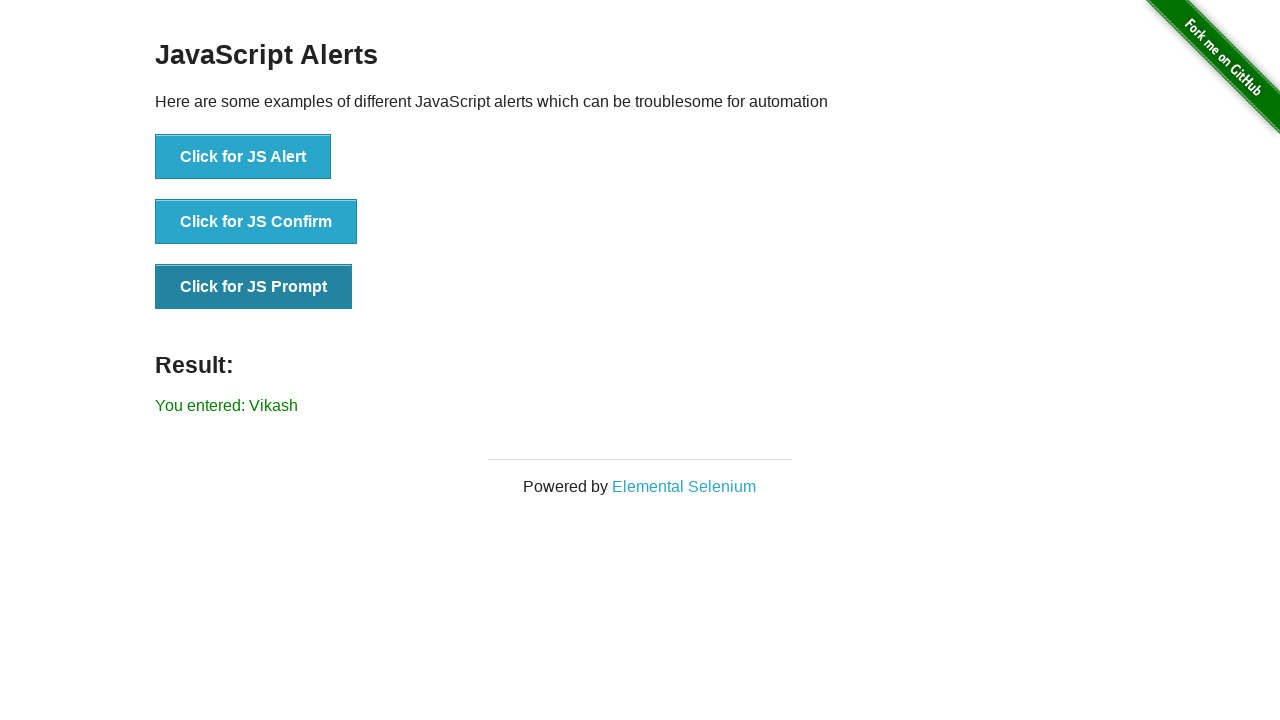

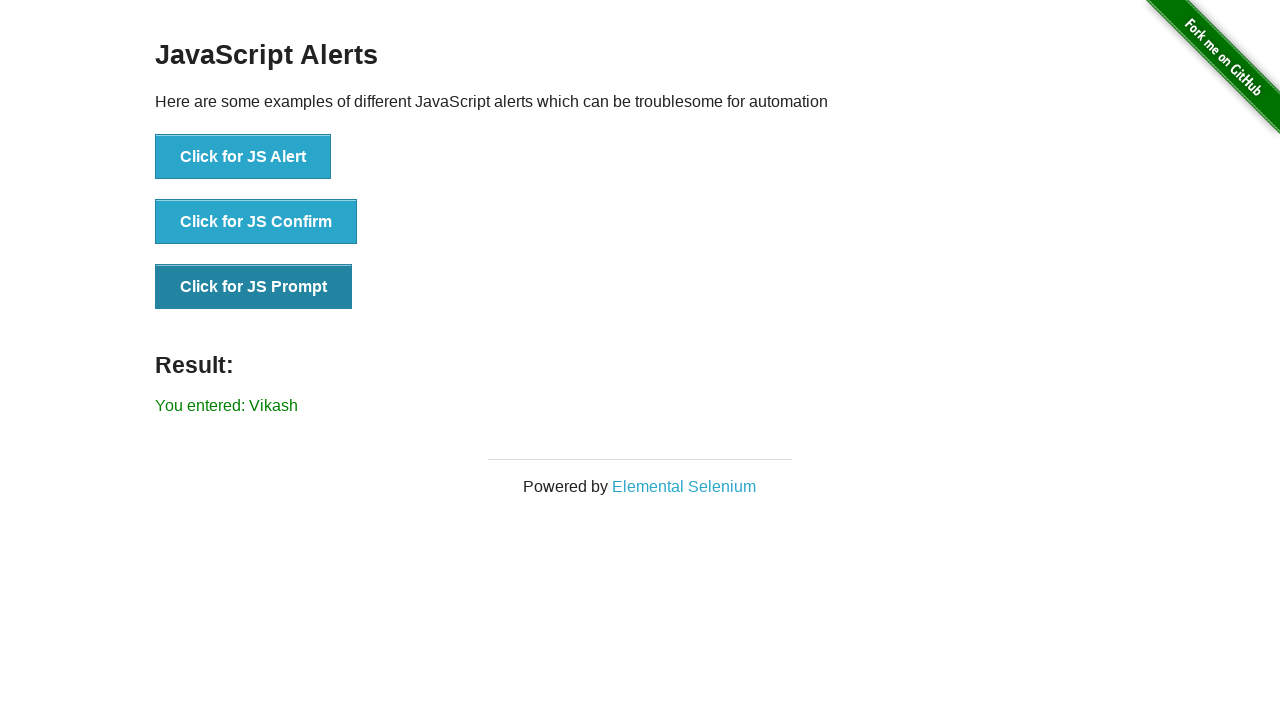